Tests registration form validation with various invalid phone number formats including too short, too long, and invalid starting digits.

Starting URL: https://alada.vn/tai-khoan/dang-ky.html

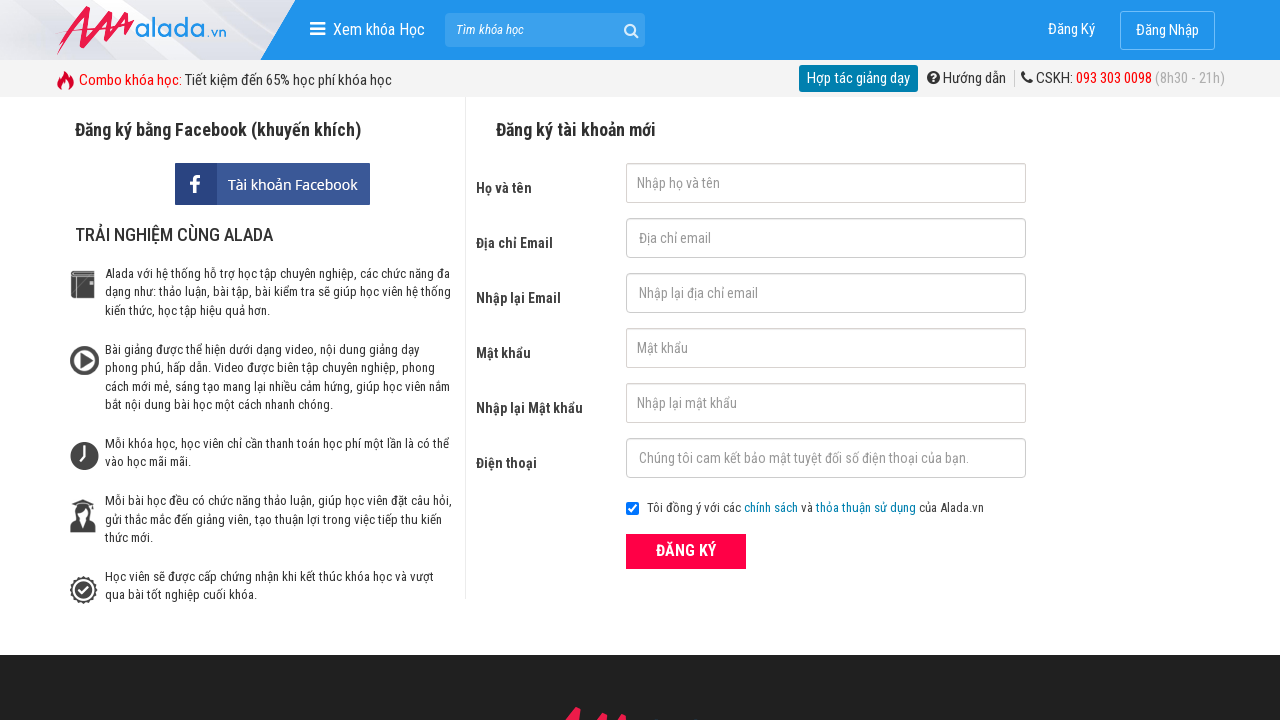

Filled first name field with 'thaongan' on #txtFirstname
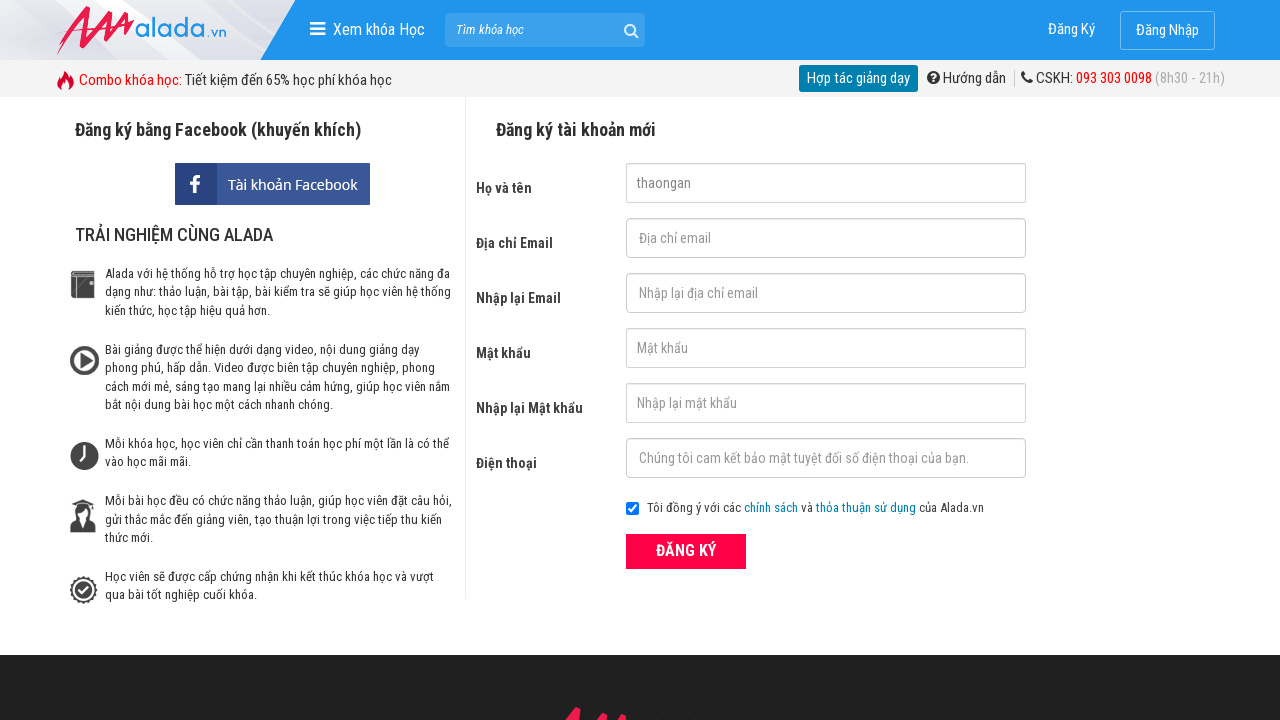

Filled email field with '123456@789' on #txtEmail
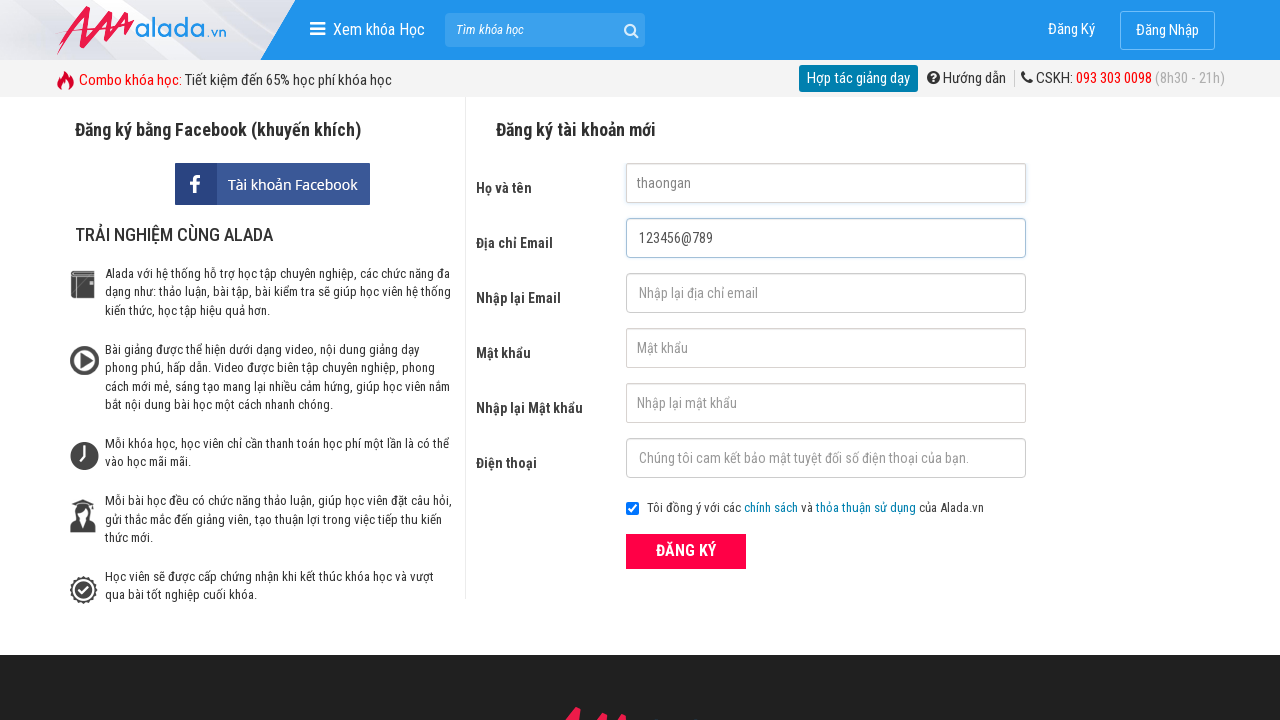

Filled confirm email field with '123456@789' on #txtCEmail
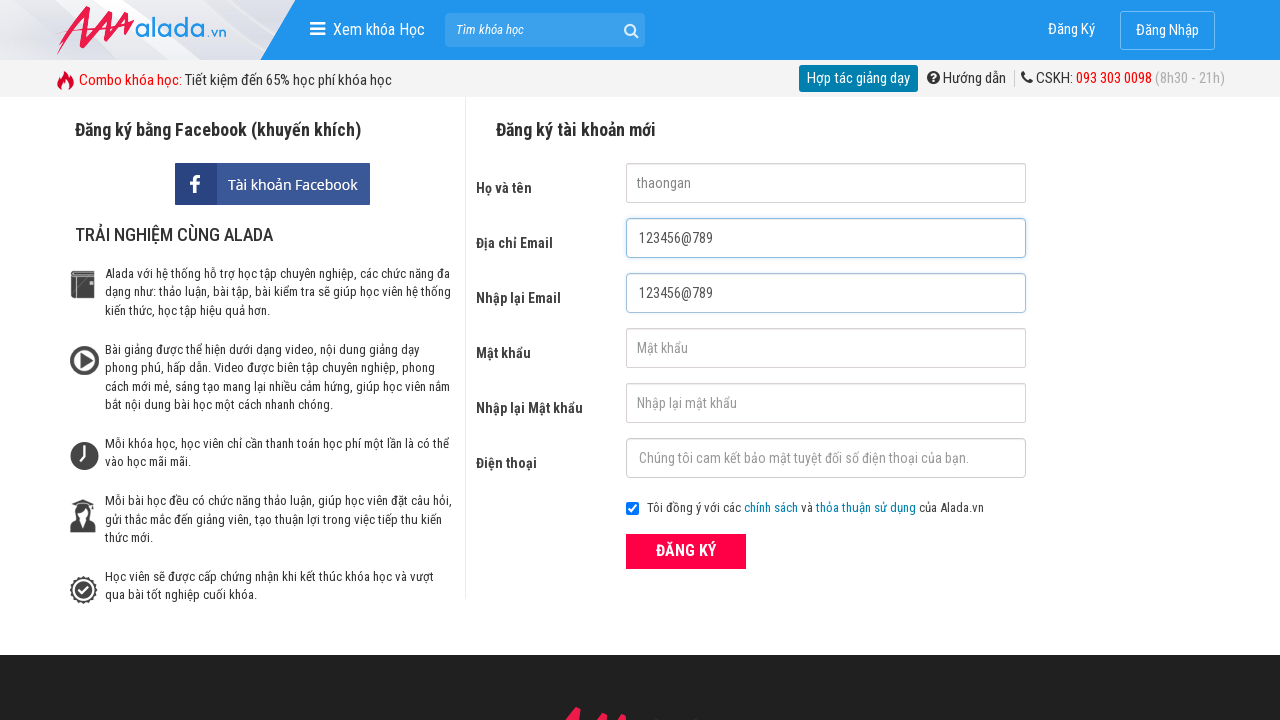

Filled password field with '123456' on #txtPassword
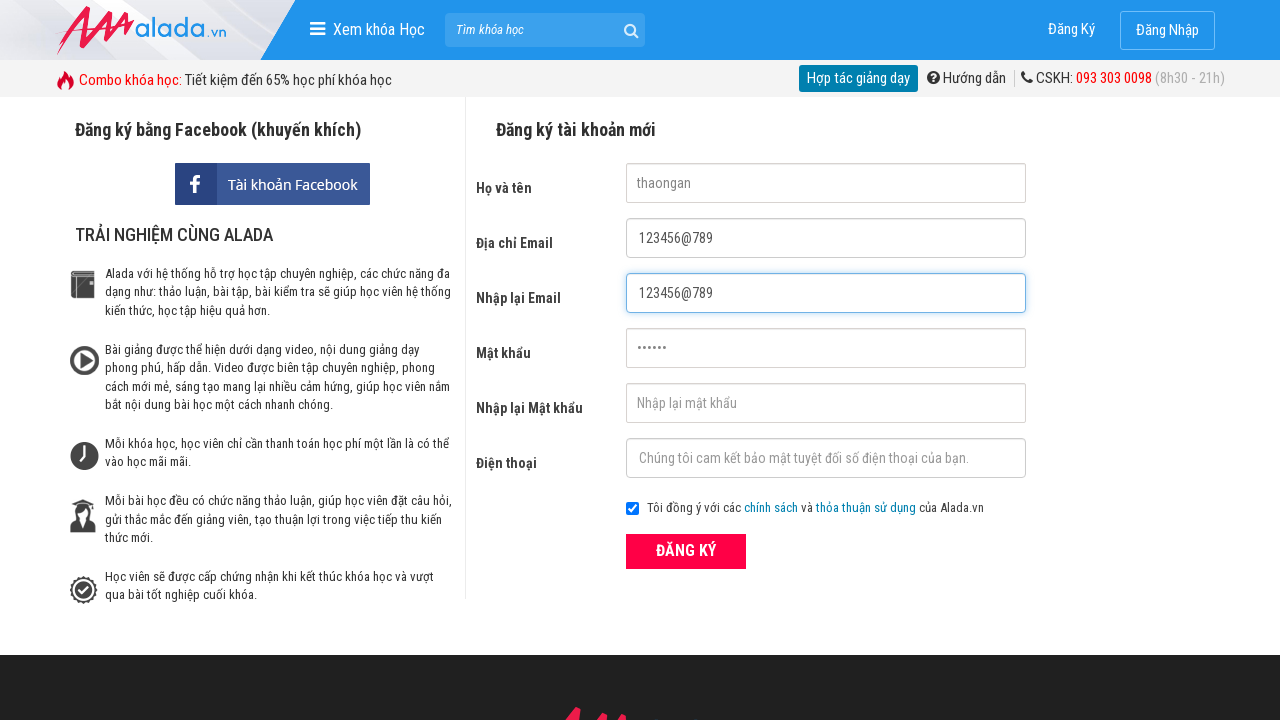

Filled confirm password field with '123456' on #txtCPassword
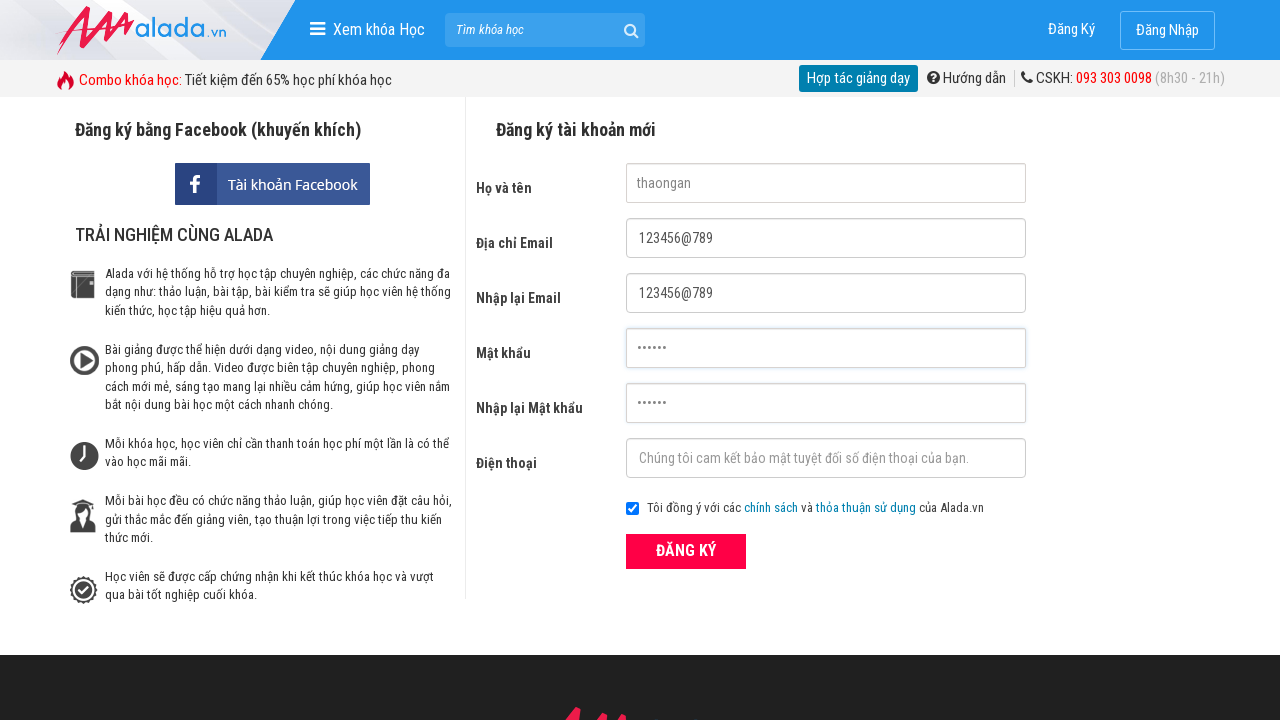

Filled phone field with '098765432' (9 digits - too short) on #txtPhone
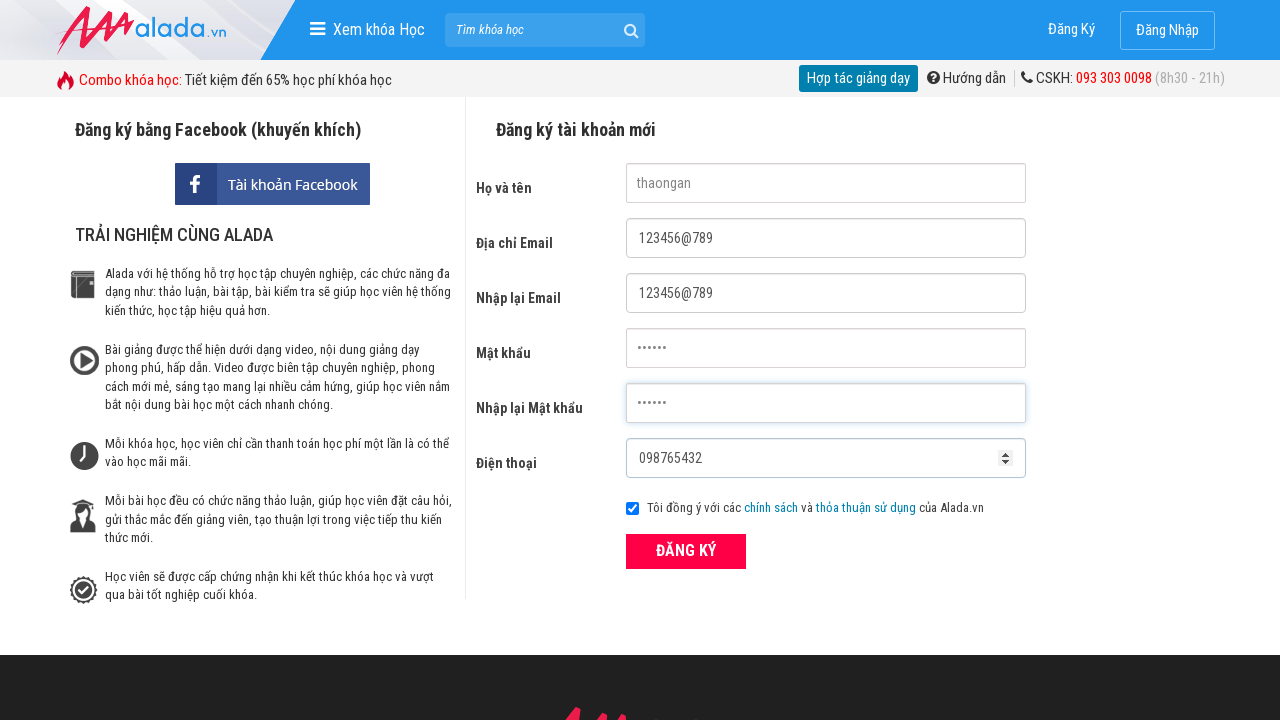

Clicked register button to submit form with short phone number at (686, 551) on xpath=//form[@id='frmLogin']//button[text()='ĐĂNG KÝ']
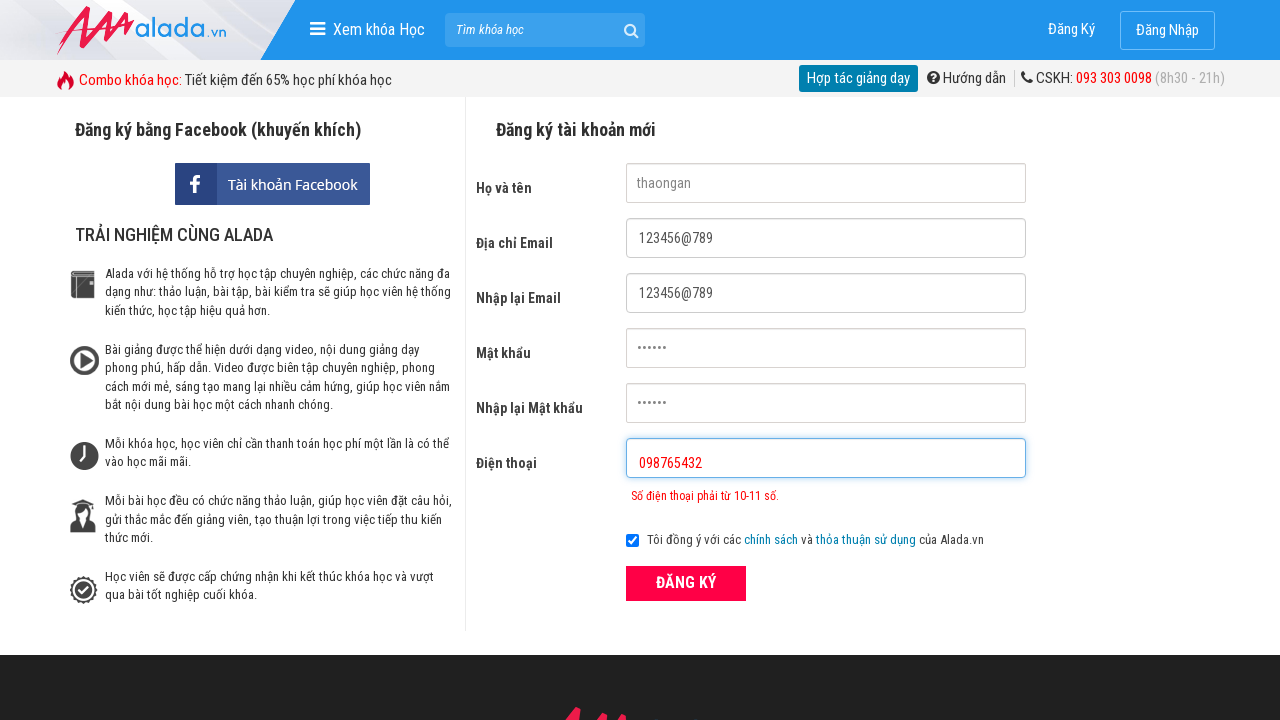

Phone number error message appeared for short phone validation
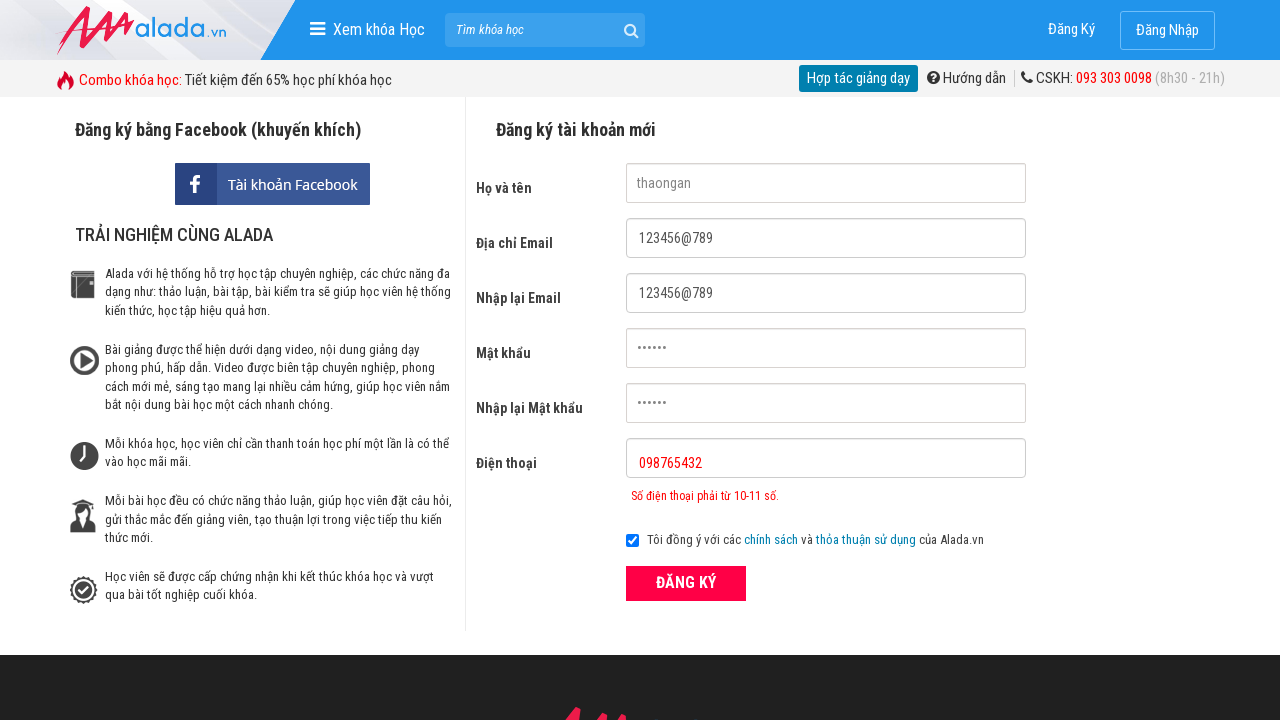

Cleared phone field on #txtPhone
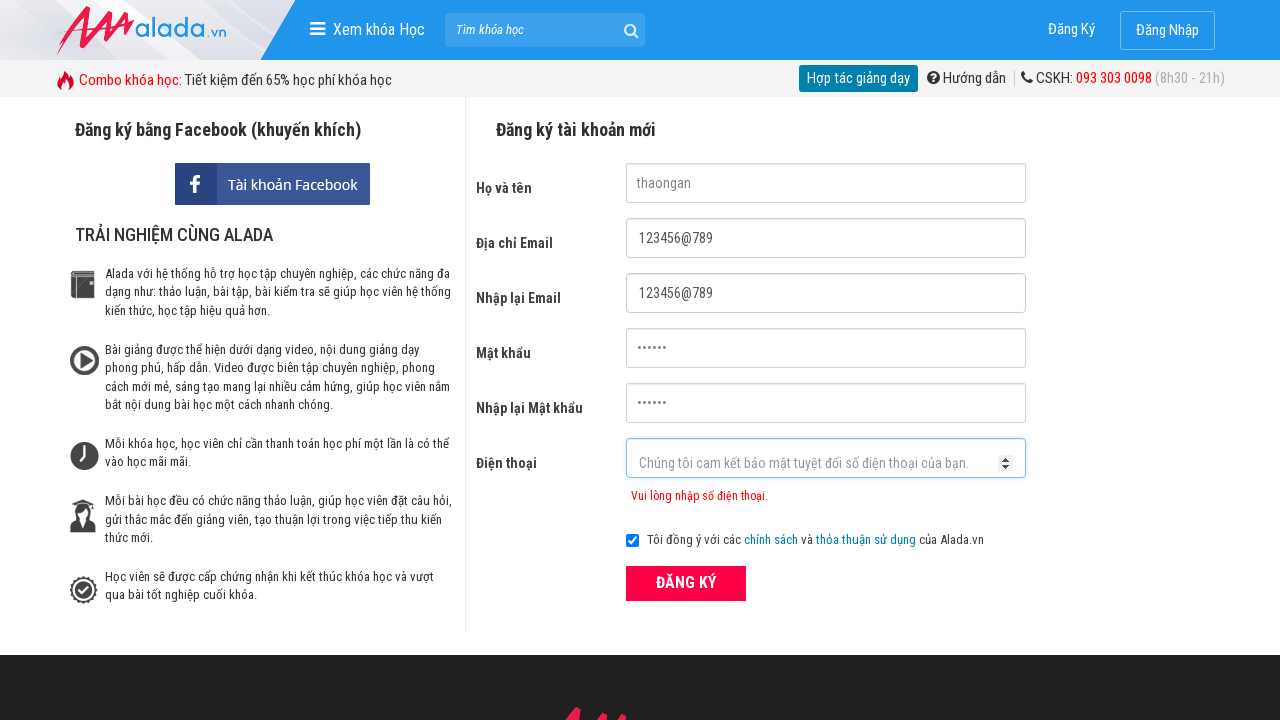

Filled phone field with '098765432145275' (15 digits - too long) on #txtPhone
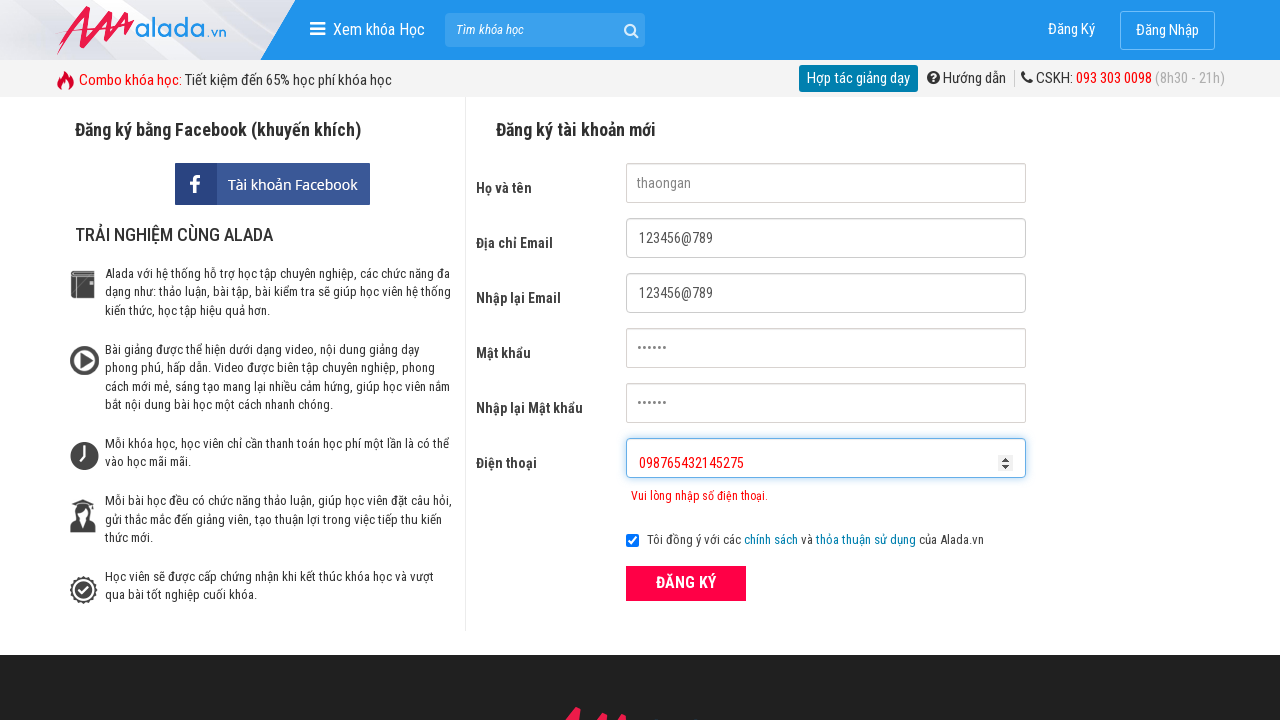

Clicked register button to submit form with long phone number at (686, 583) on xpath=//form[@id='frmLogin']//button[text()='ĐĂNG KÝ']
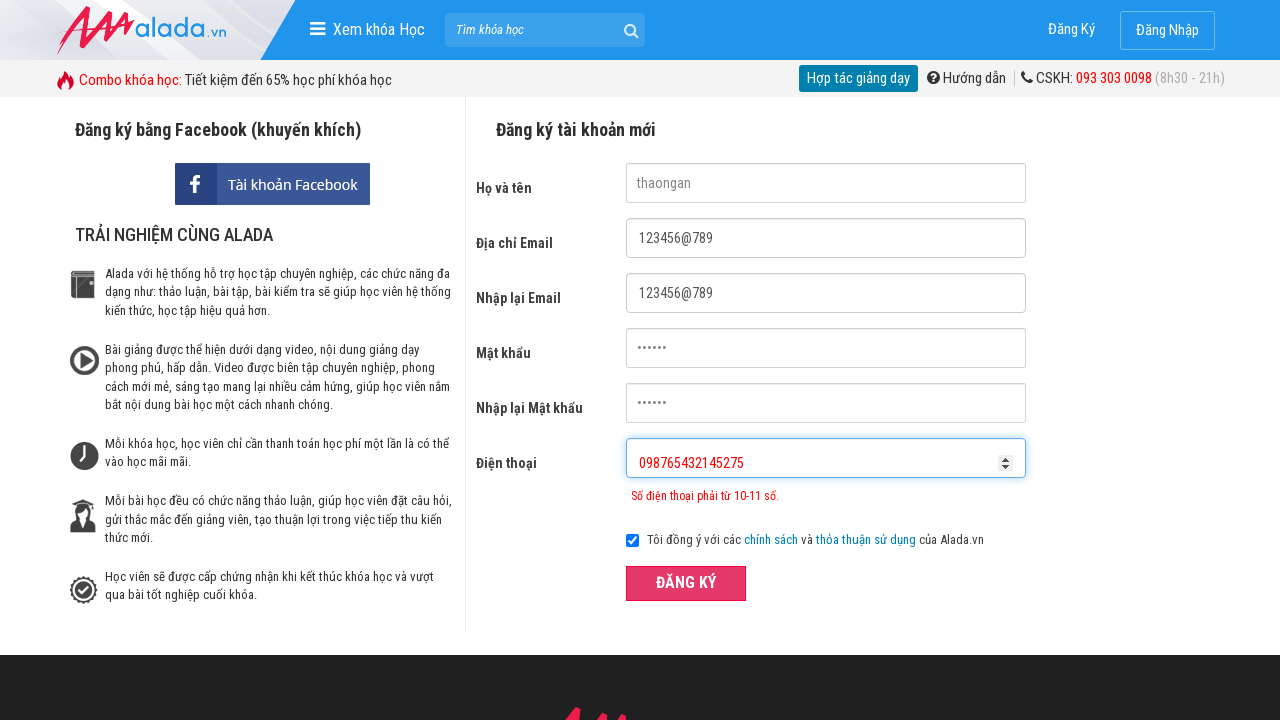

Phone number error message appeared for long phone validation
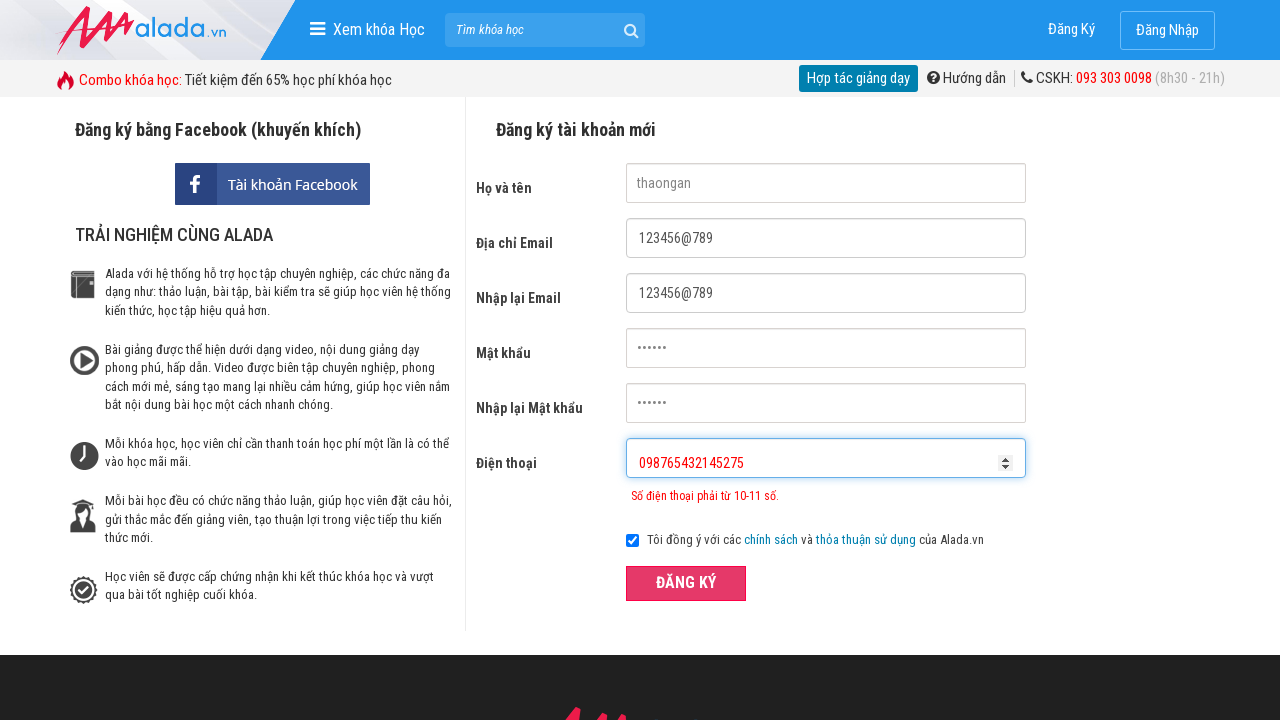

Cleared phone field on #txtPhone
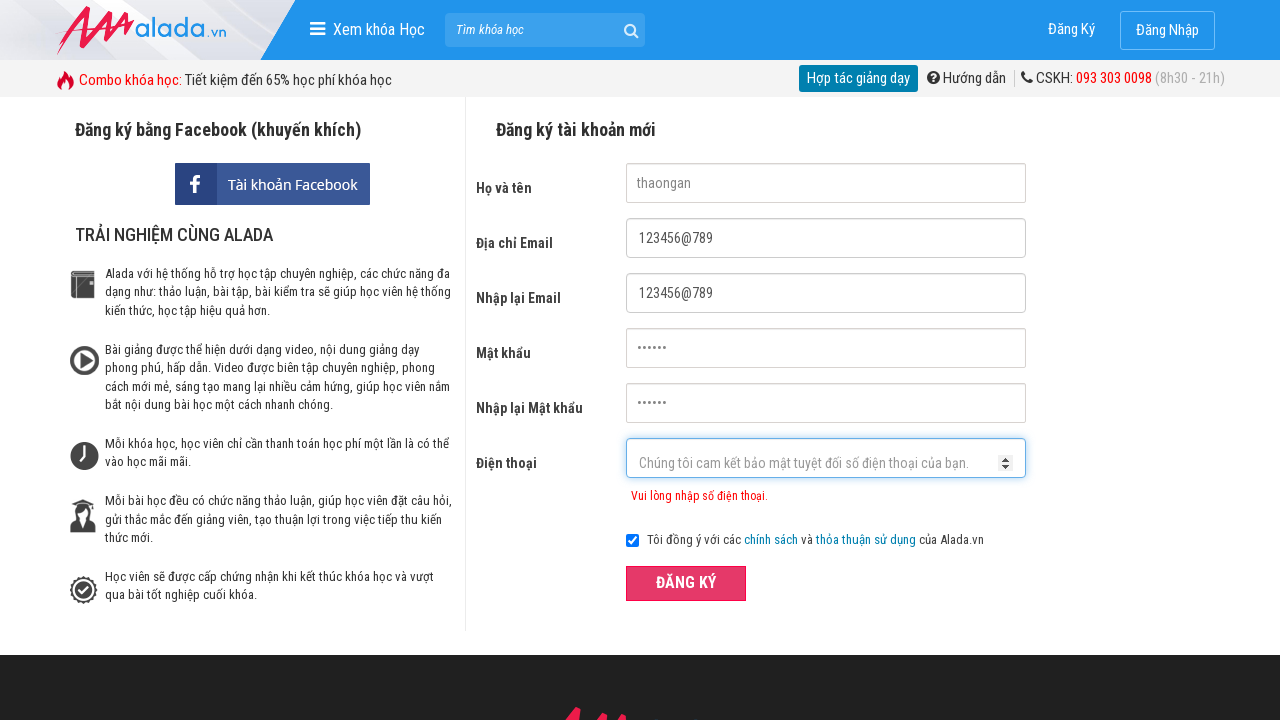

Filled phone field with '3432145275455' (invalid starting digit) on #txtPhone
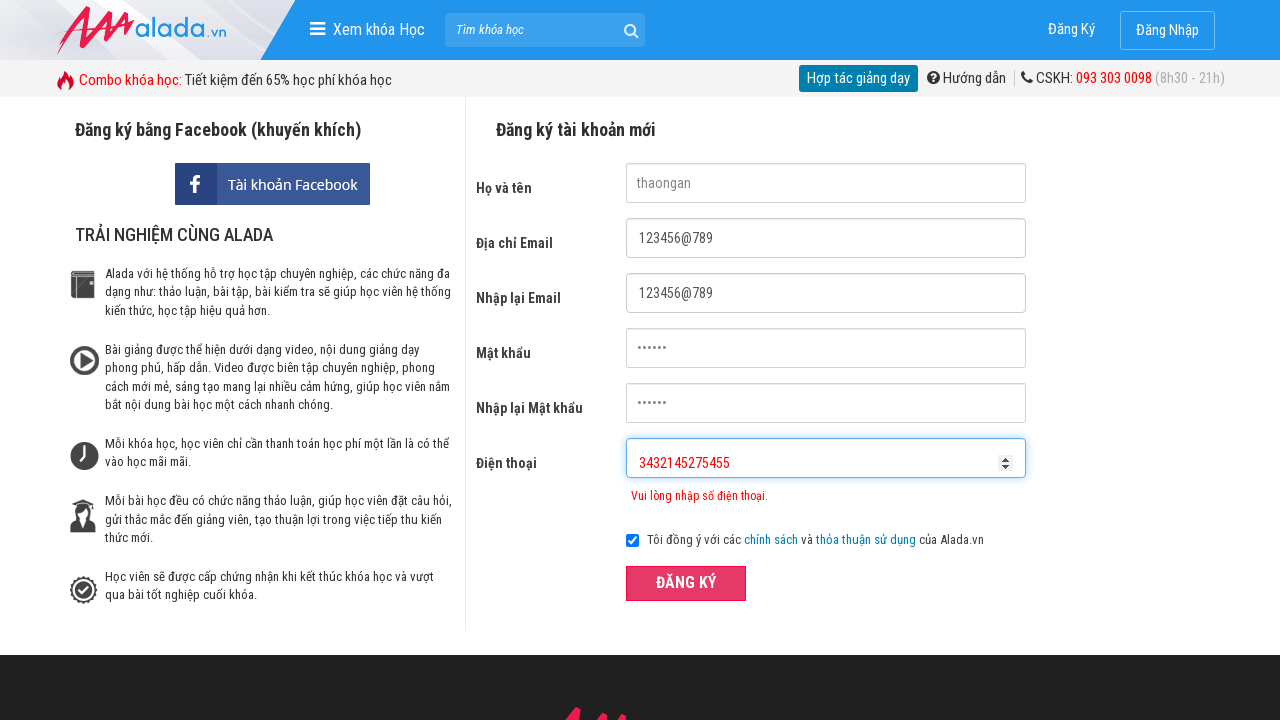

Clicked register button to submit form with invalid phone prefix at (686, 583) on xpath=//form[@id='frmLogin']//button[text()='ĐĂNG KÝ']
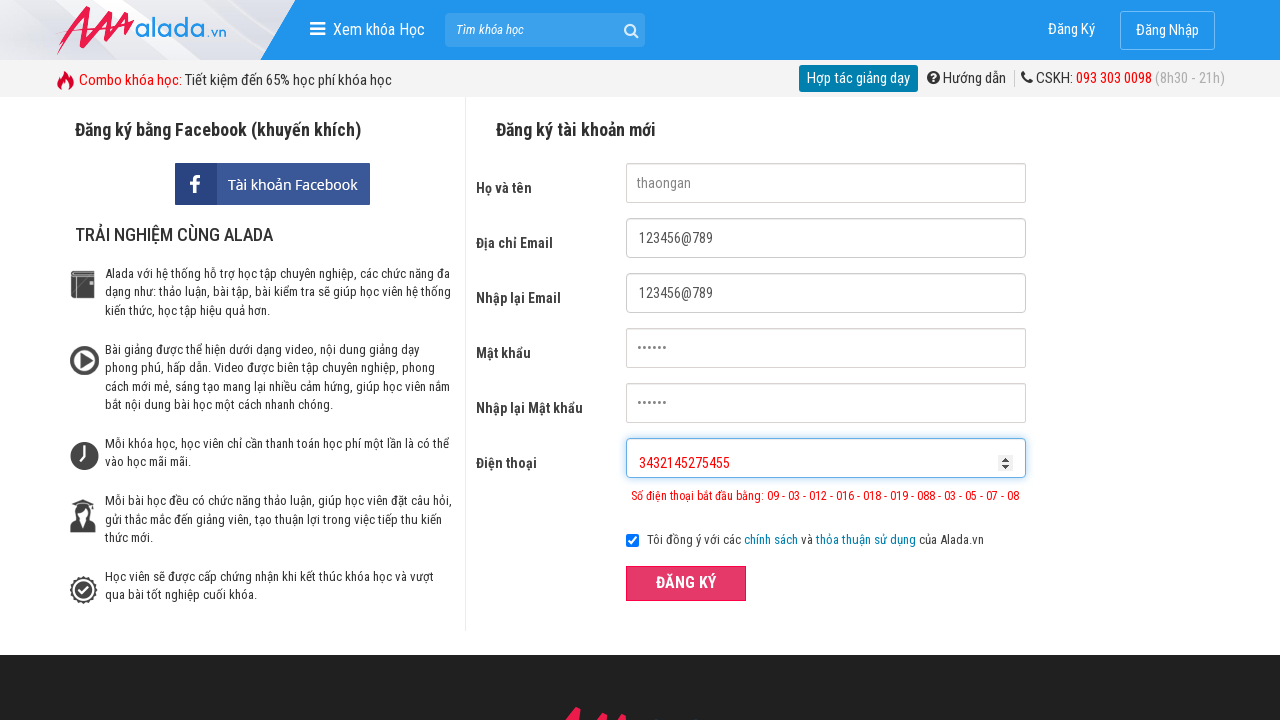

Phone number error message appeared for invalid phone prefix validation
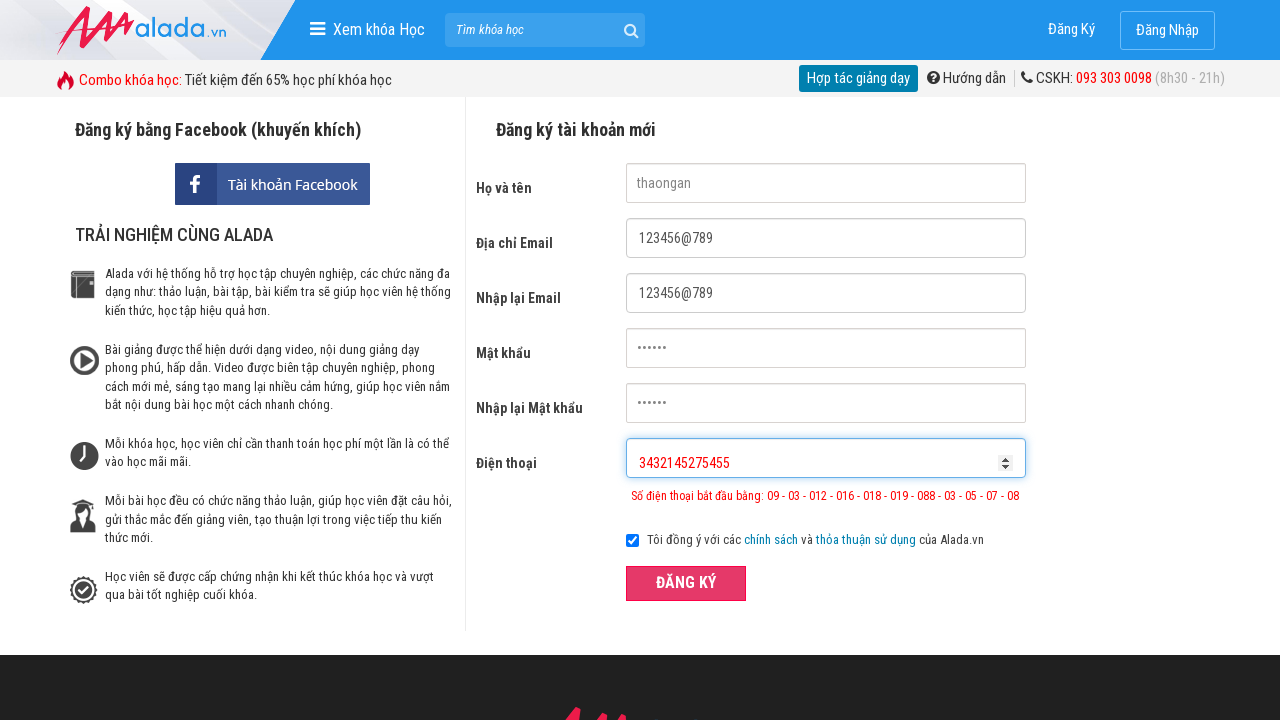

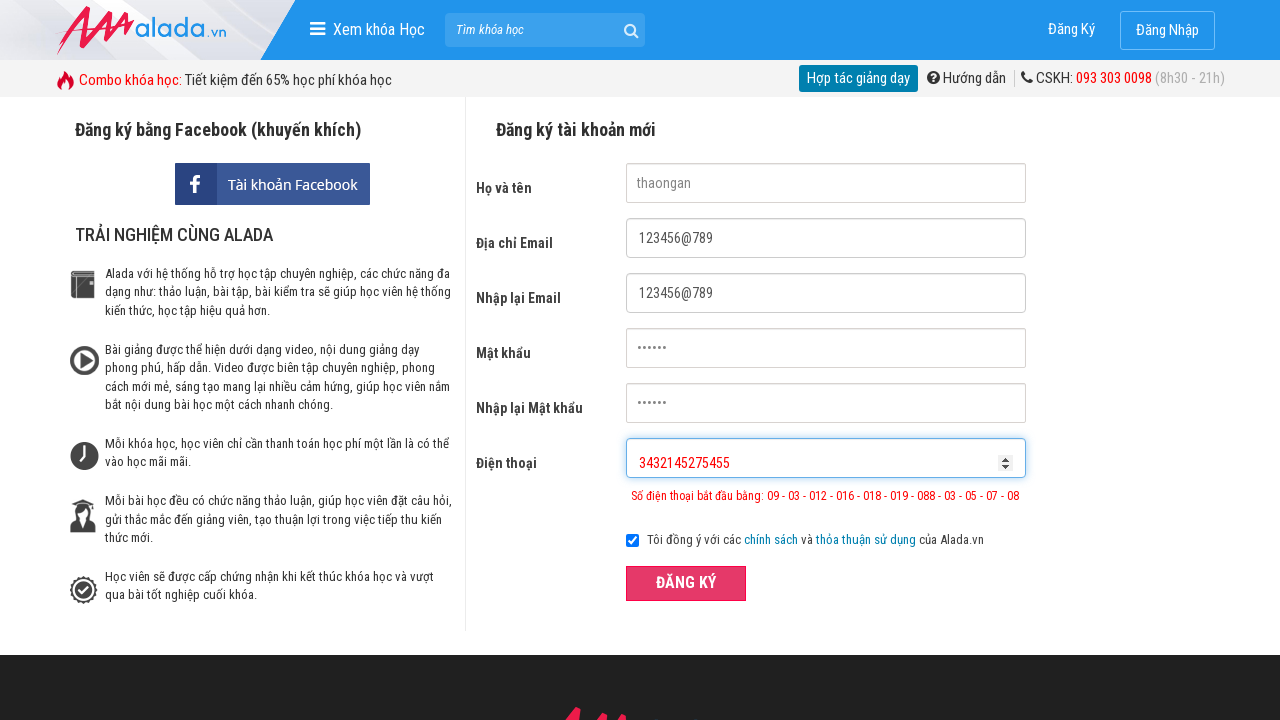